Tests form filling functionality by entering name, email, phone, address, selecting gender, days, country, and colors

Starting URL: https://testautomationpractice.blogspot.com/

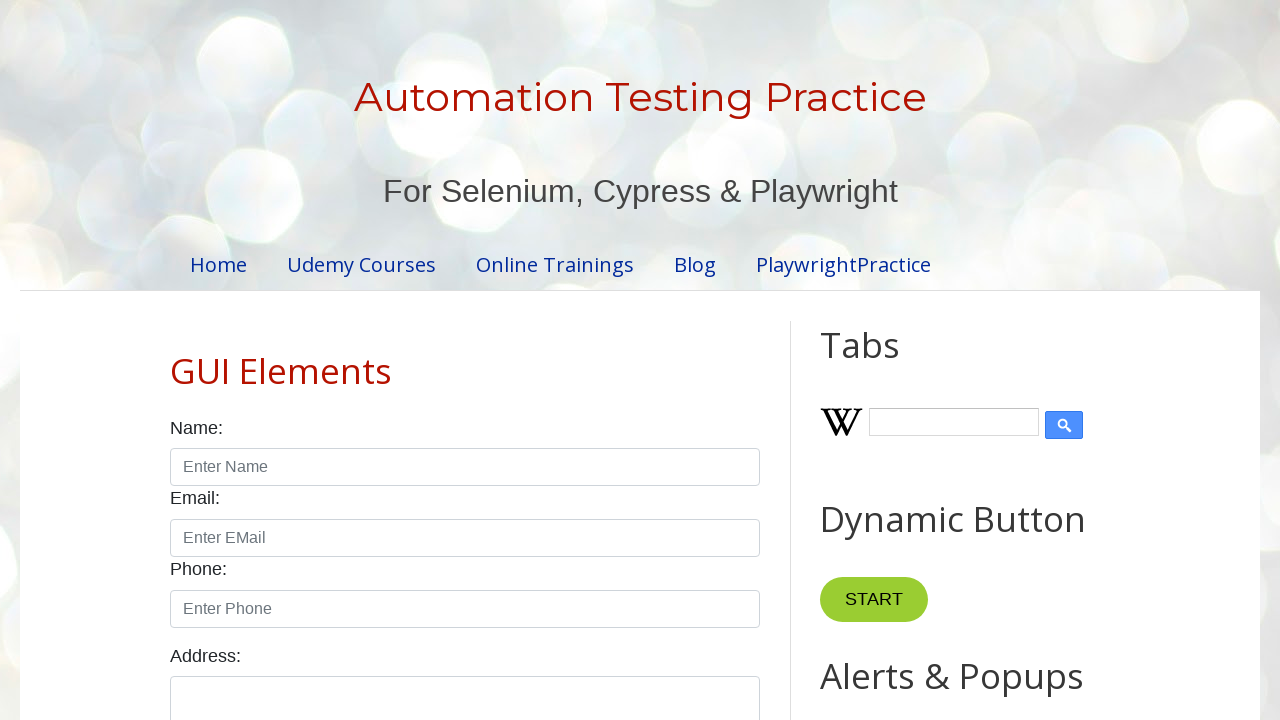

Page loaded with networkidle state
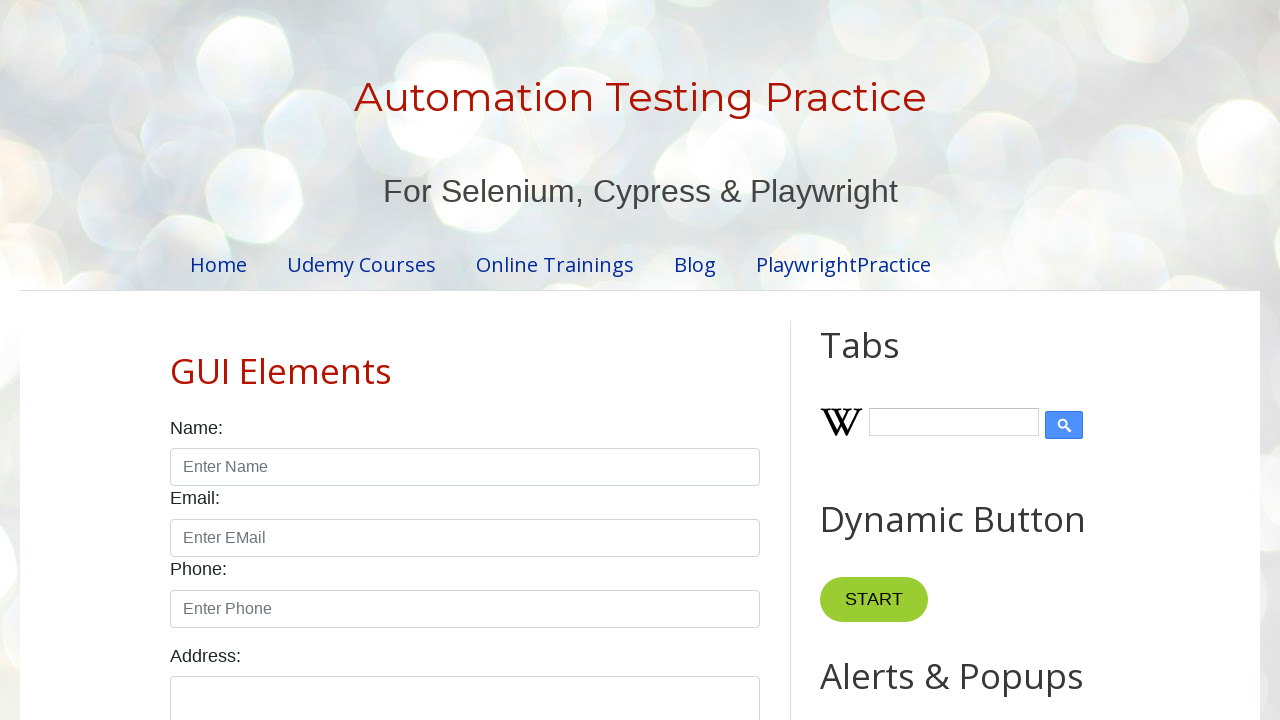

Filled name field with 'John Doe' on #name
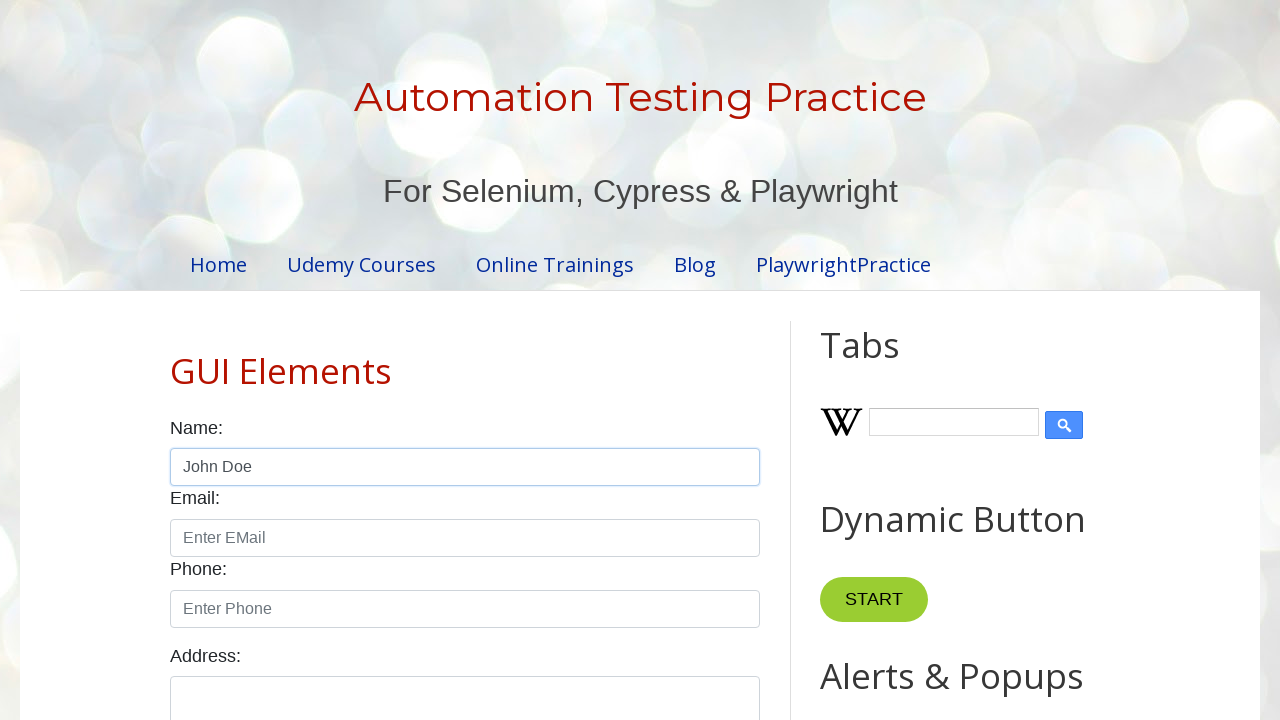

Filled email field with 'john.doe@example.com' on #email
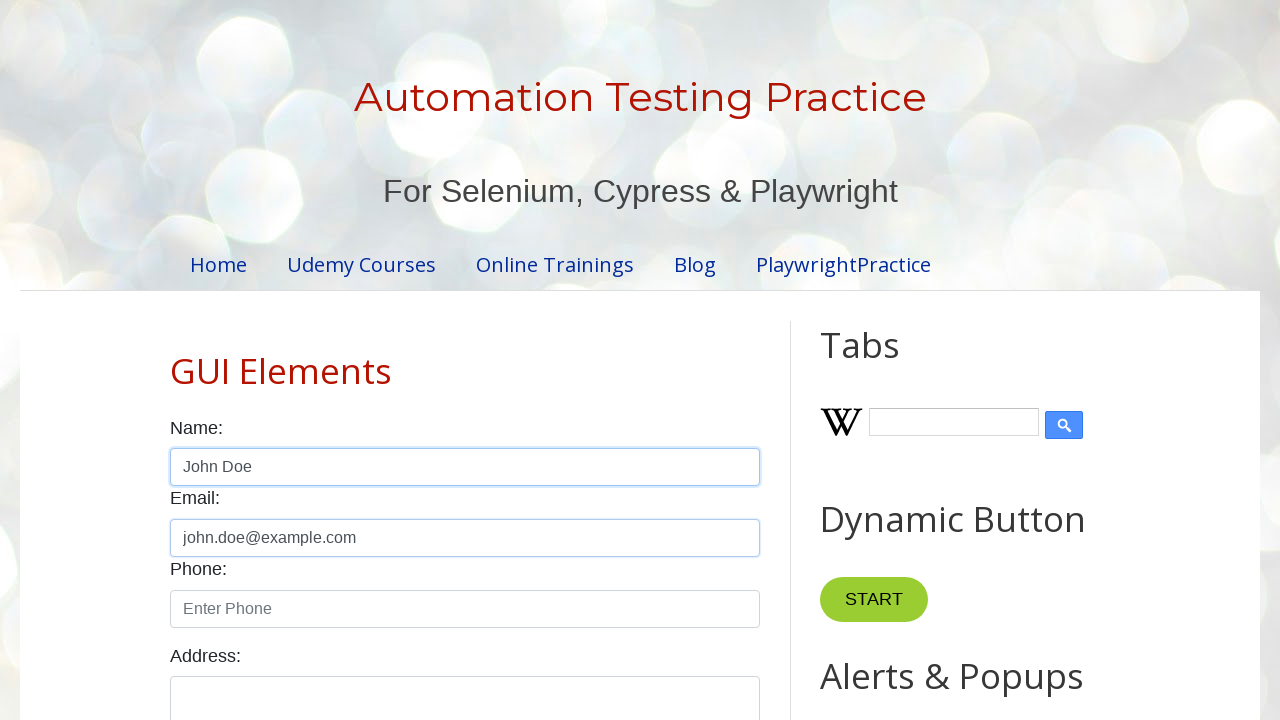

Filled phone field with '1234567890' on #phone
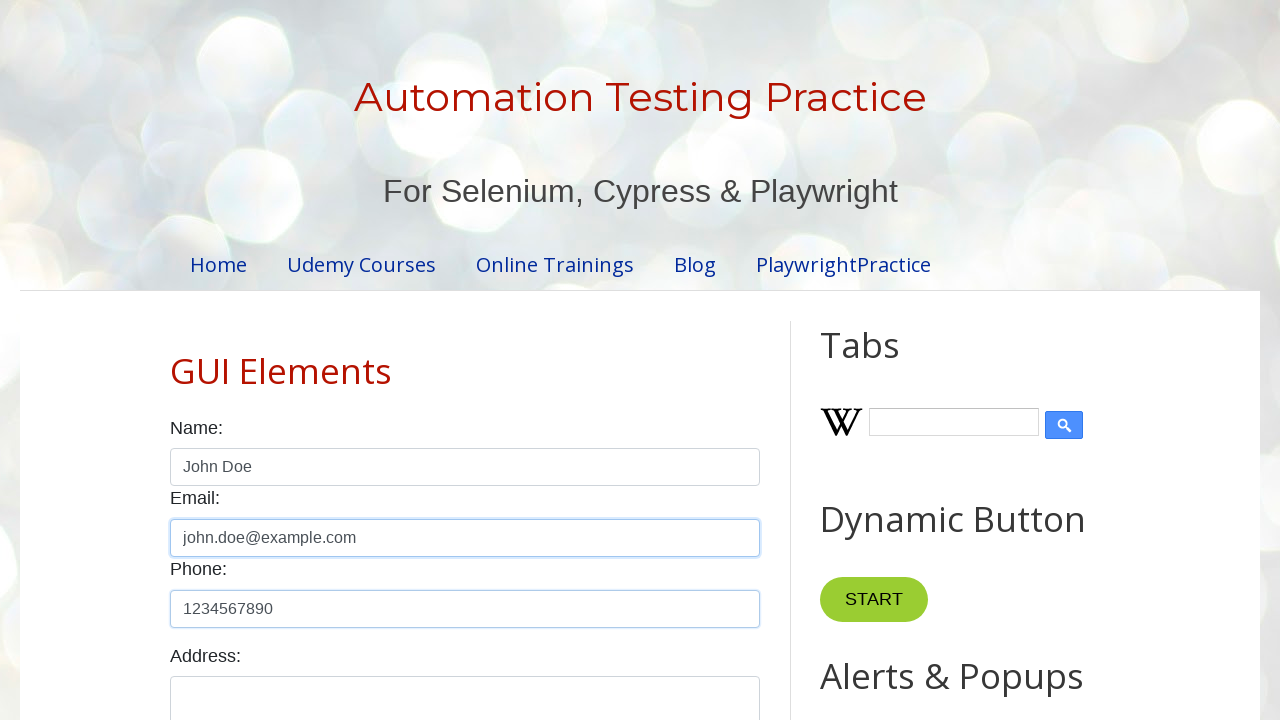

Filled address textarea with multi-line address on #textarea
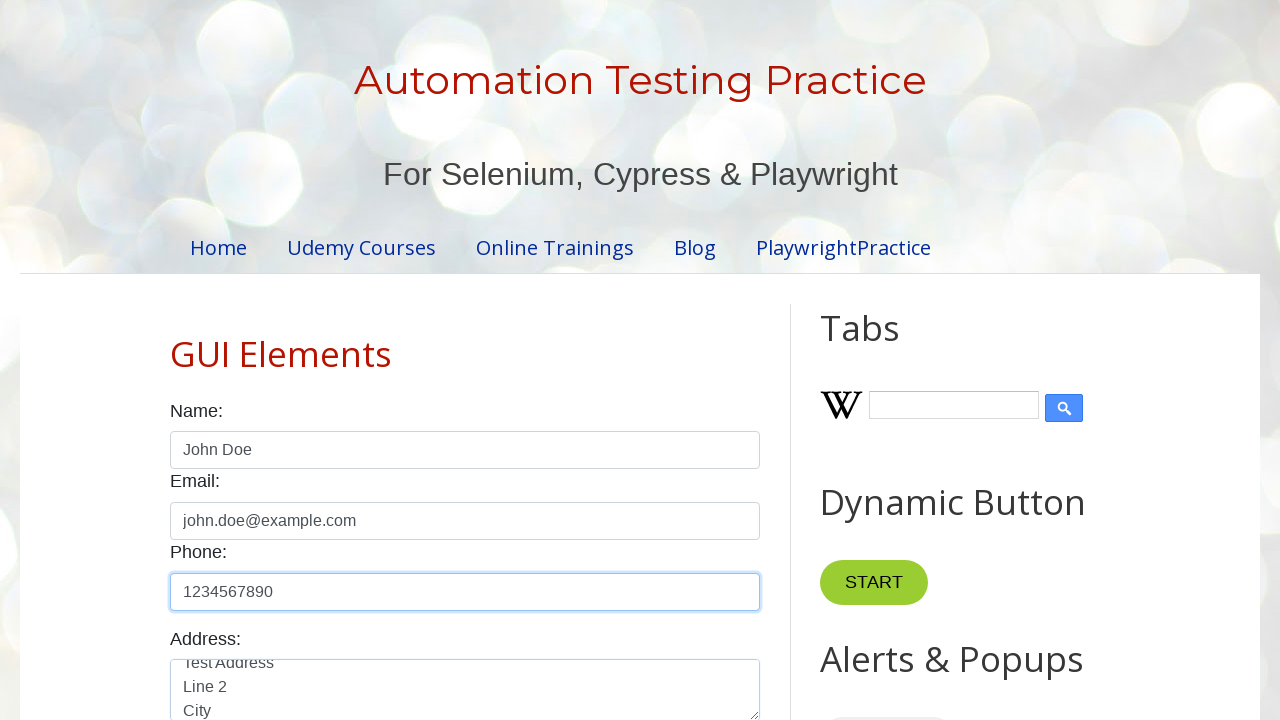

Selected 'Male' gender option at (176, 360) on #male
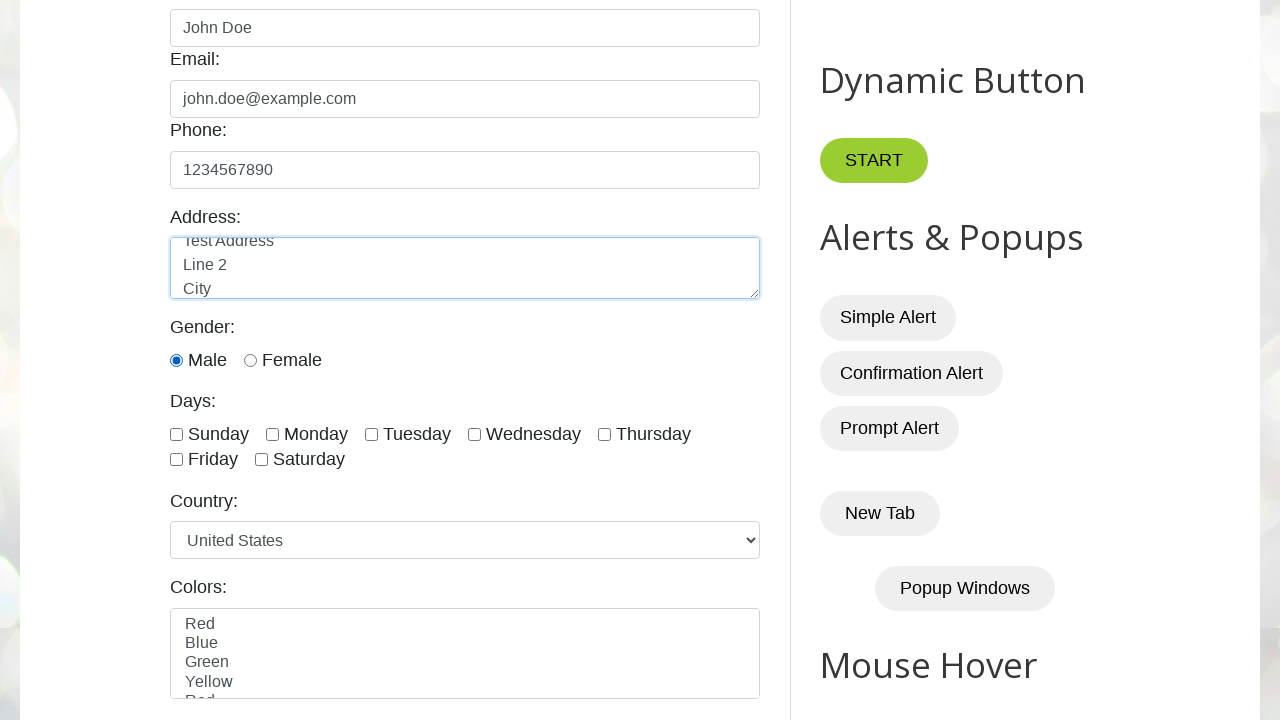

Checked 'Monday' checkbox at (272, 434) on #monday
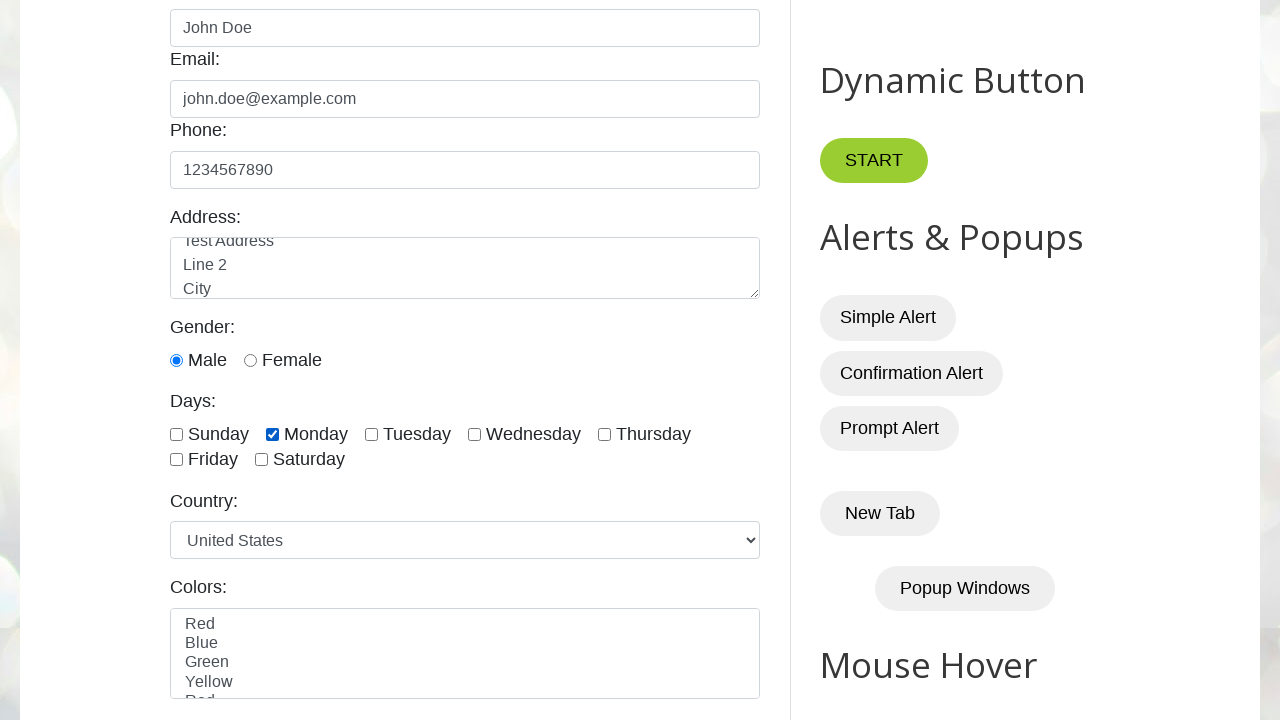

Checked 'Friday' checkbox at (176, 460) on #friday
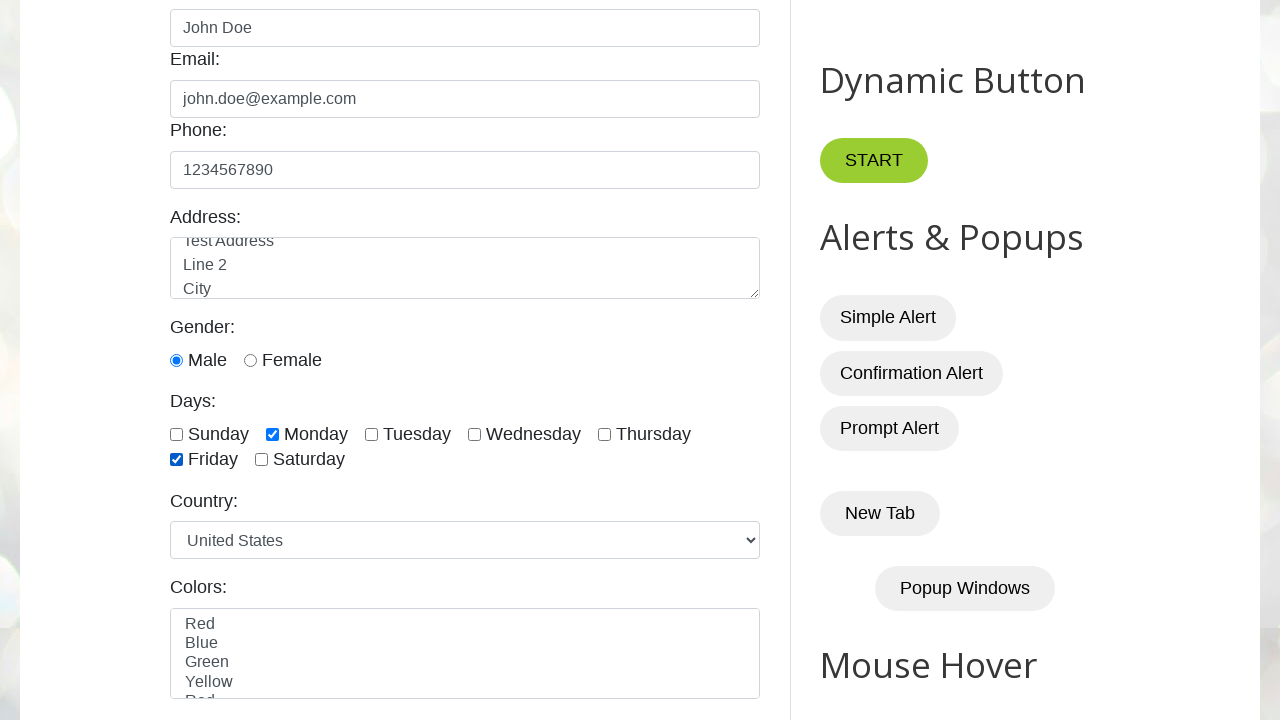

Selected 'Canada' from country dropdown on #country
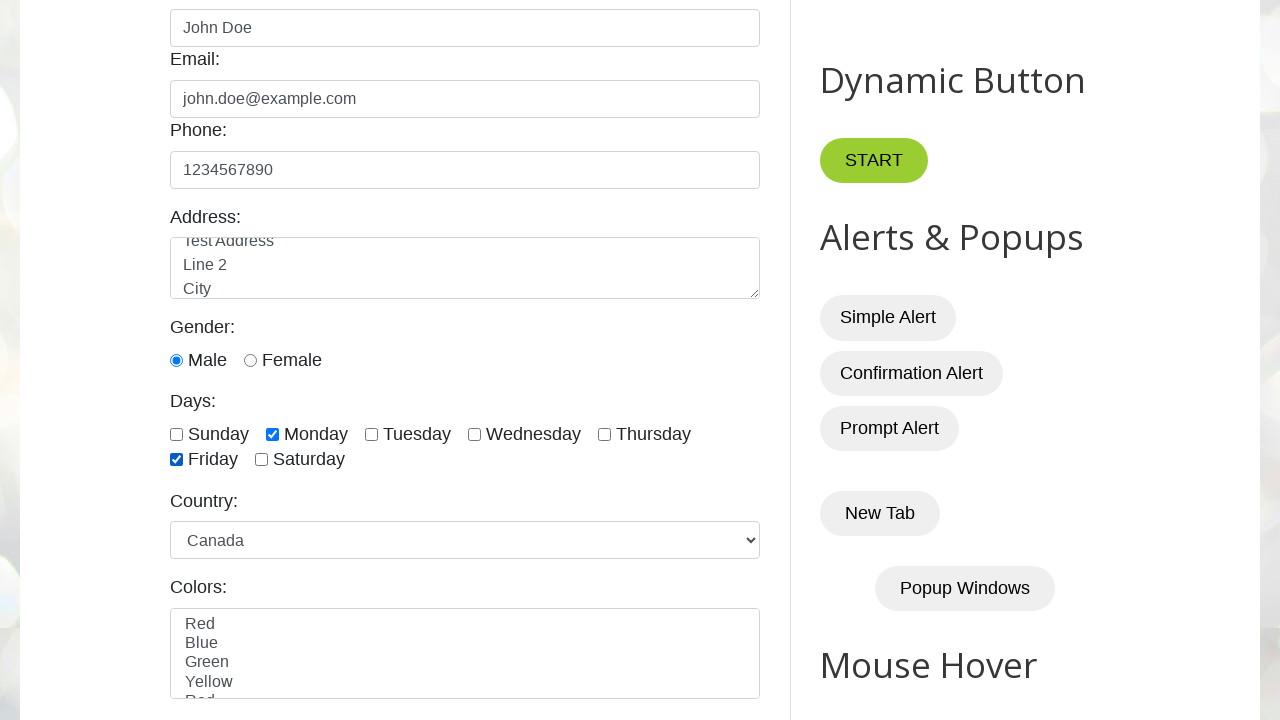

Selected 'red' and 'blue' from colors multi-select on #colors
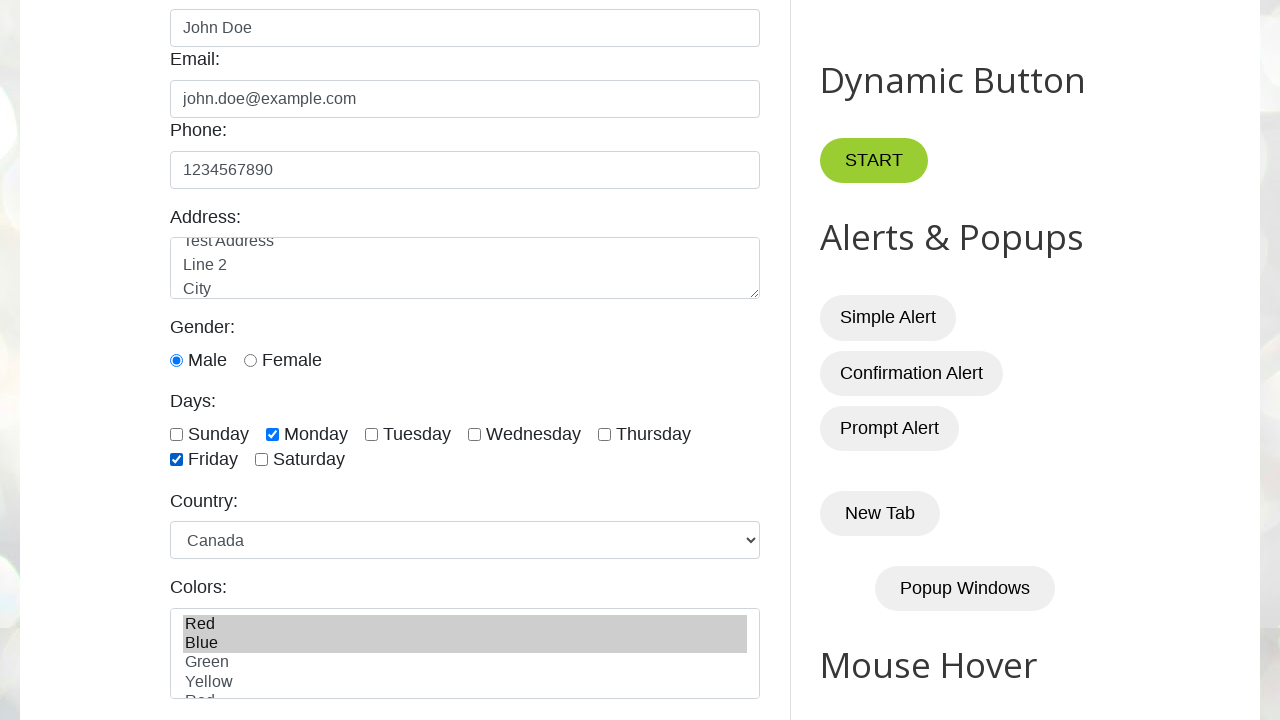

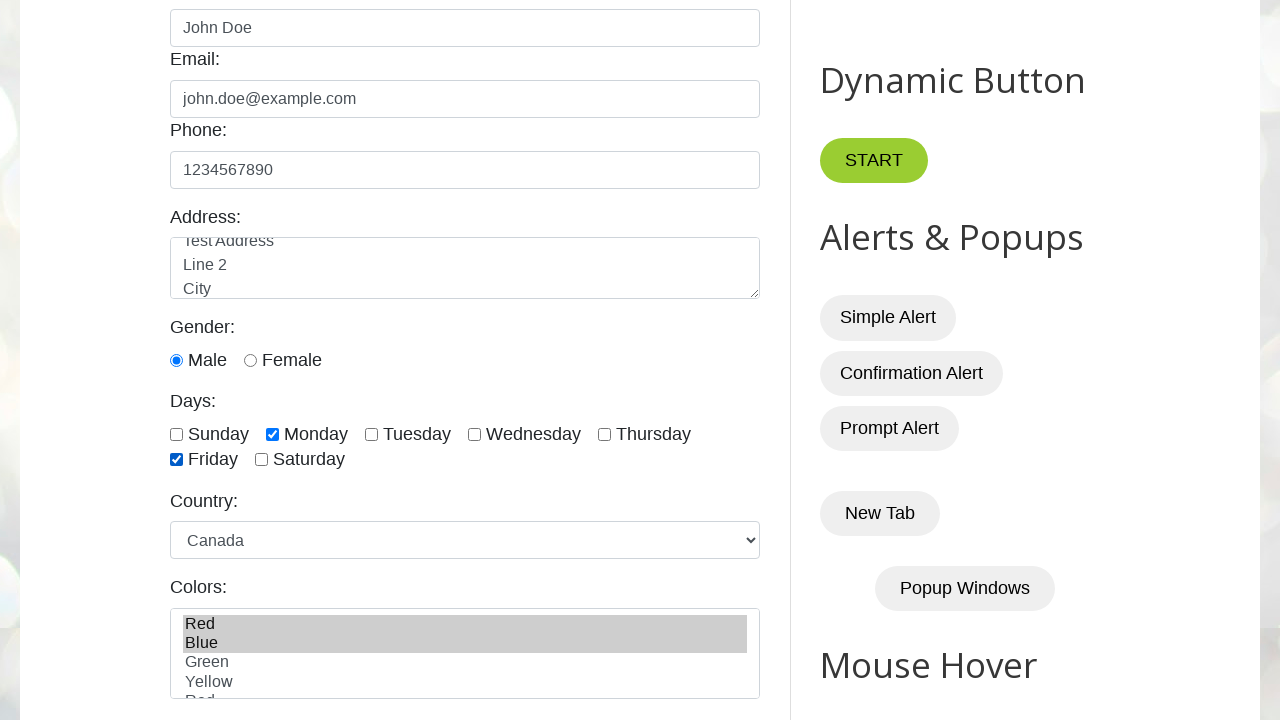